Tests that a todo item is removed when editing it to an empty string

Starting URL: https://demo.playwright.dev/todomvc

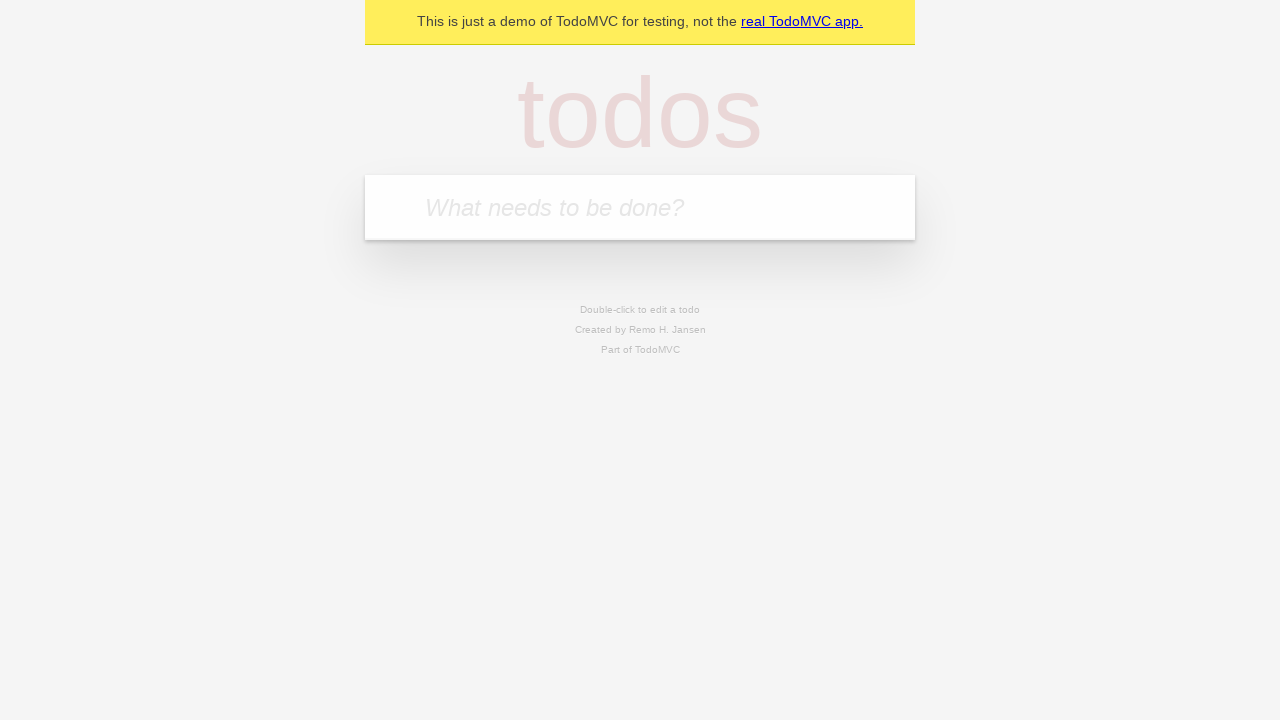

Filled new-todo field with 'buy some cheese' on .new-todo
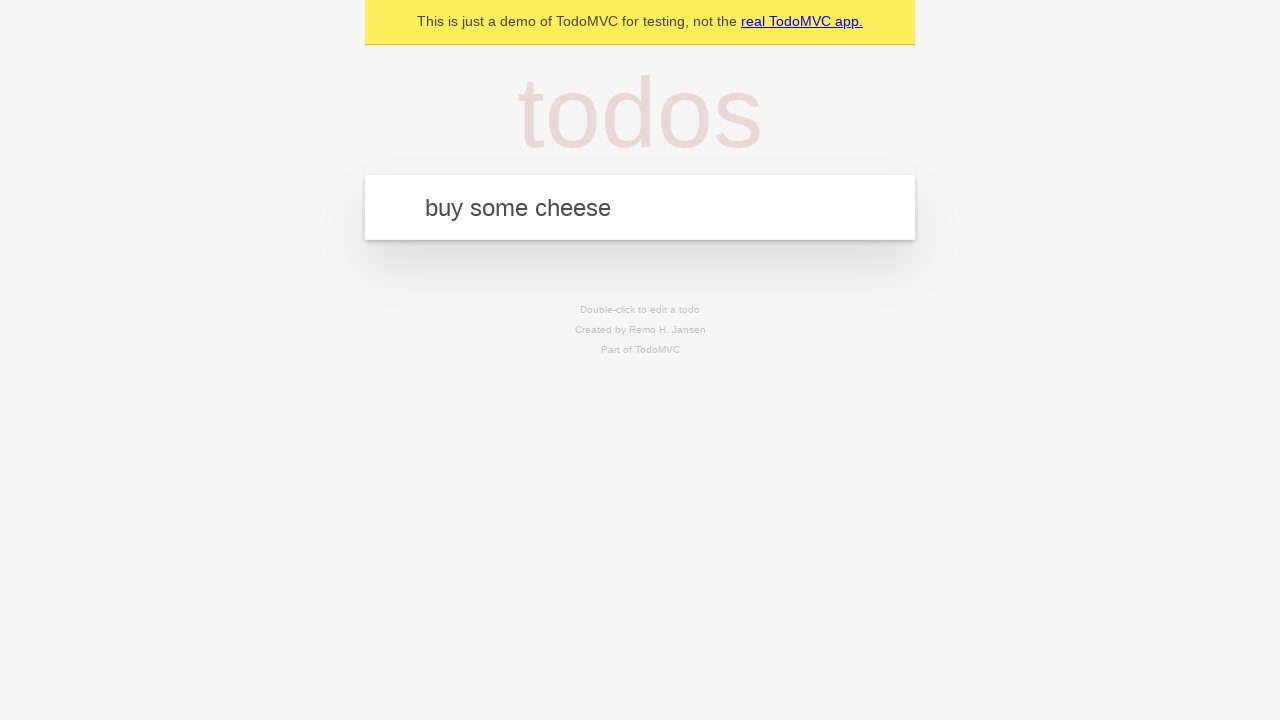

Pressed Enter to add 'buy some cheese' todo item on .new-todo
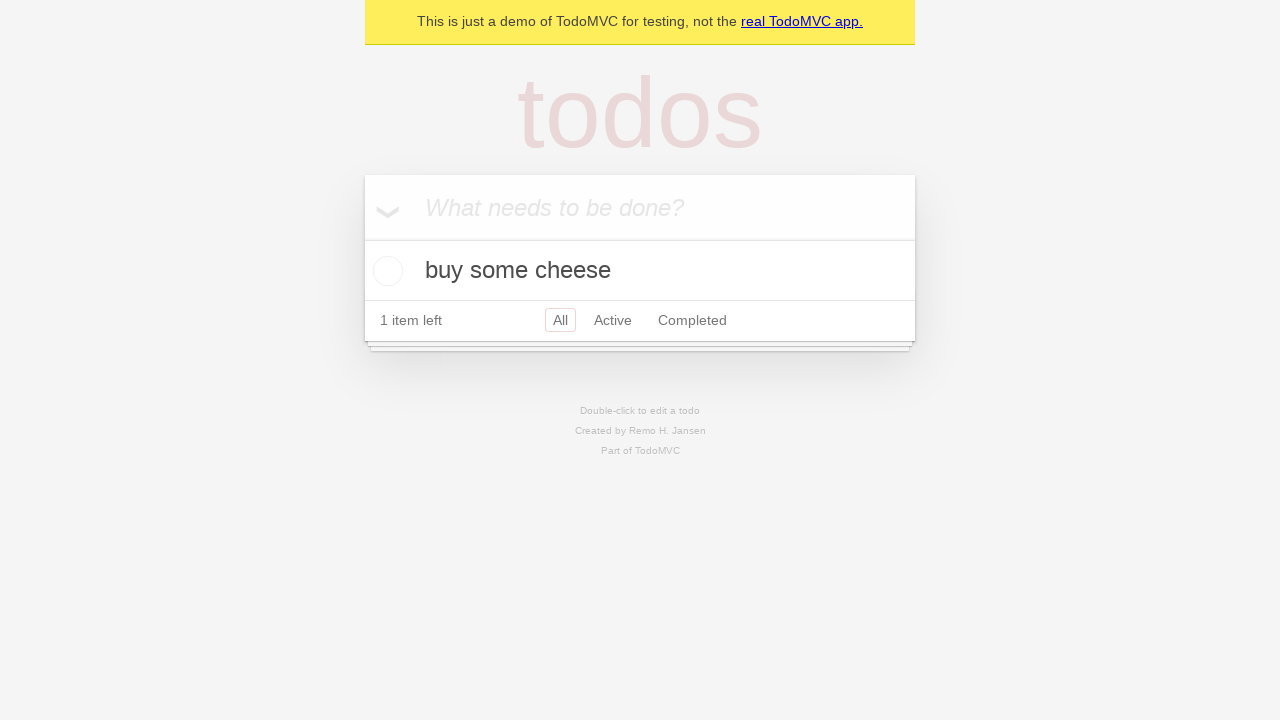

Filled new-todo field with 'feed the cat' on .new-todo
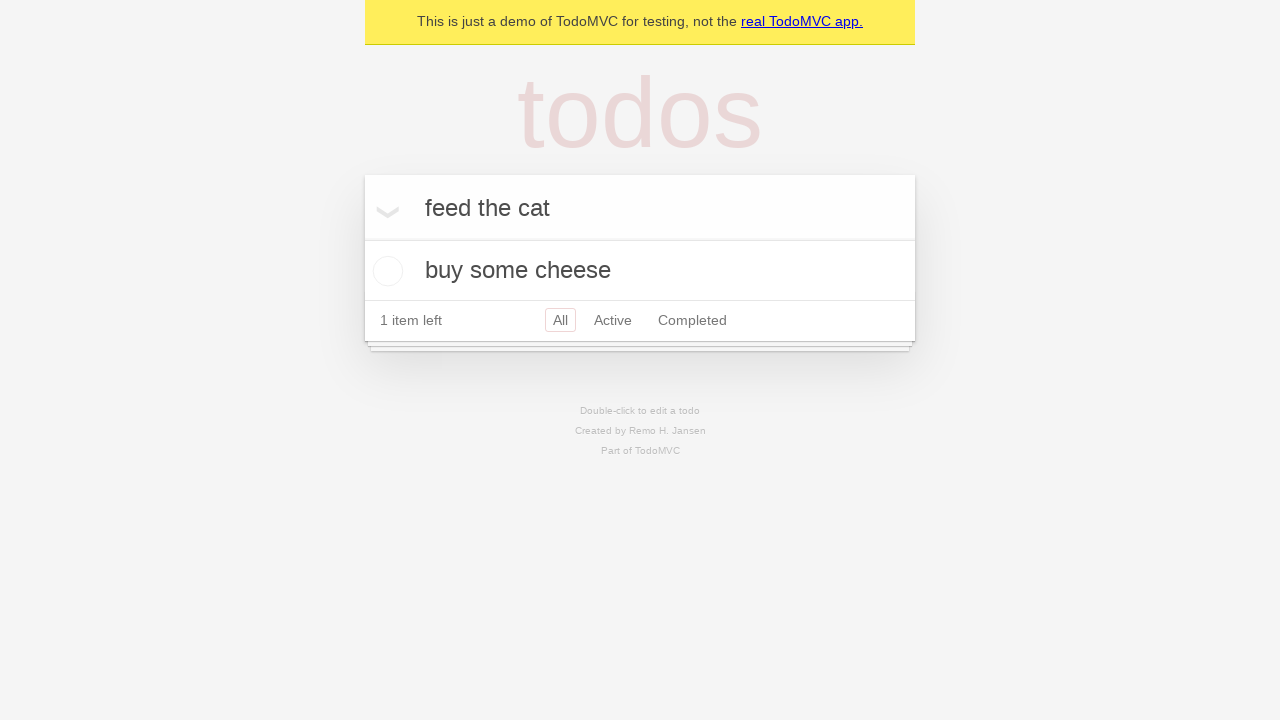

Pressed Enter to add 'feed the cat' todo item on .new-todo
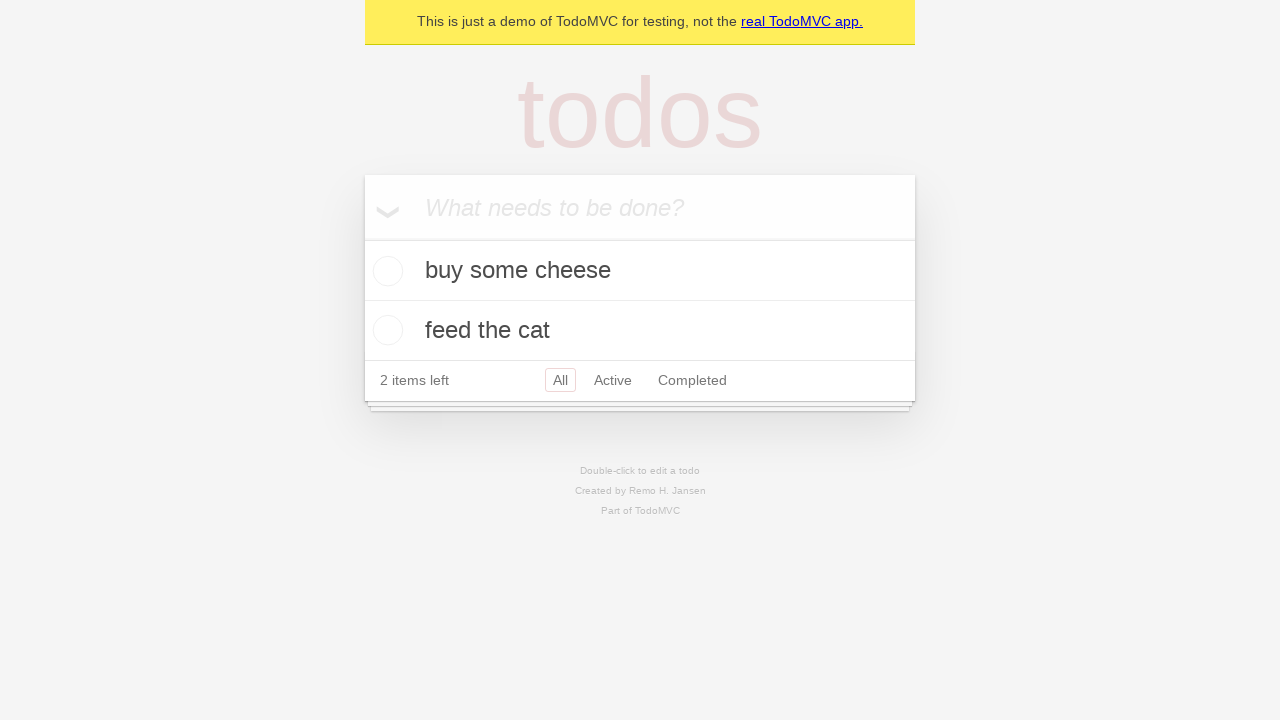

Filled new-todo field with 'book a doctors appointment' on .new-todo
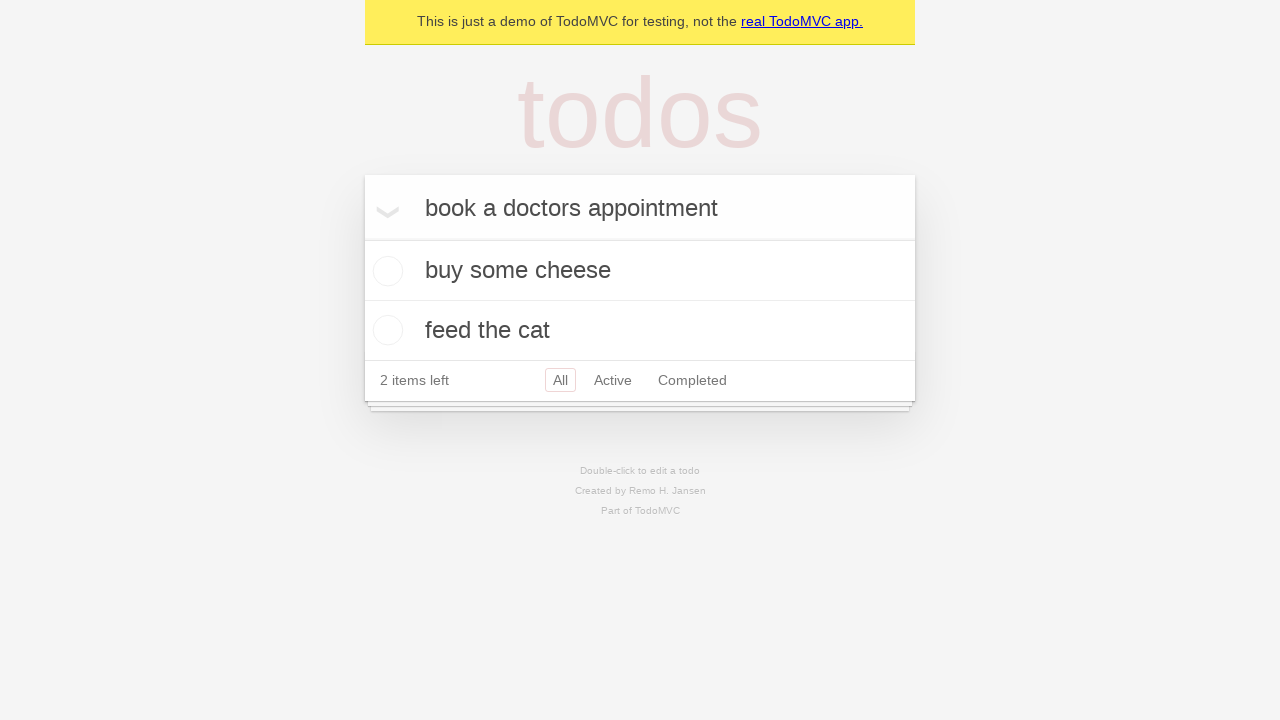

Pressed Enter to add 'book a doctors appointment' todo item on .new-todo
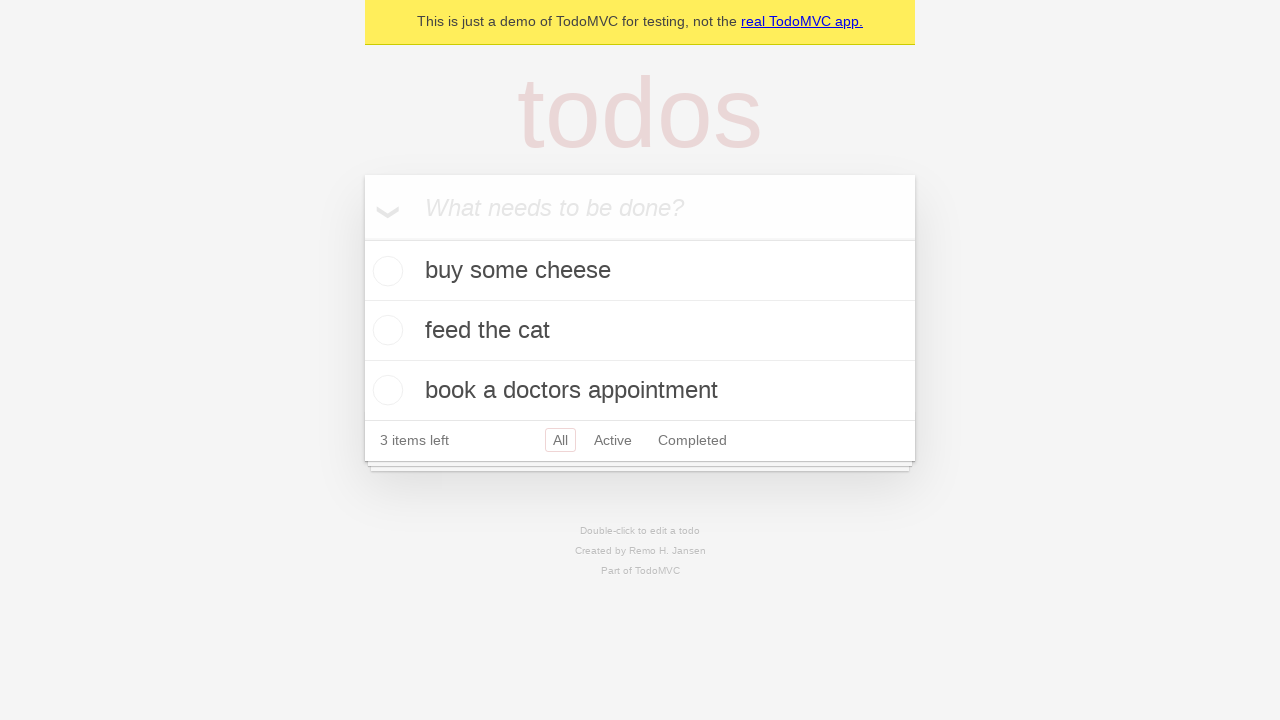

Located all todo items in the list
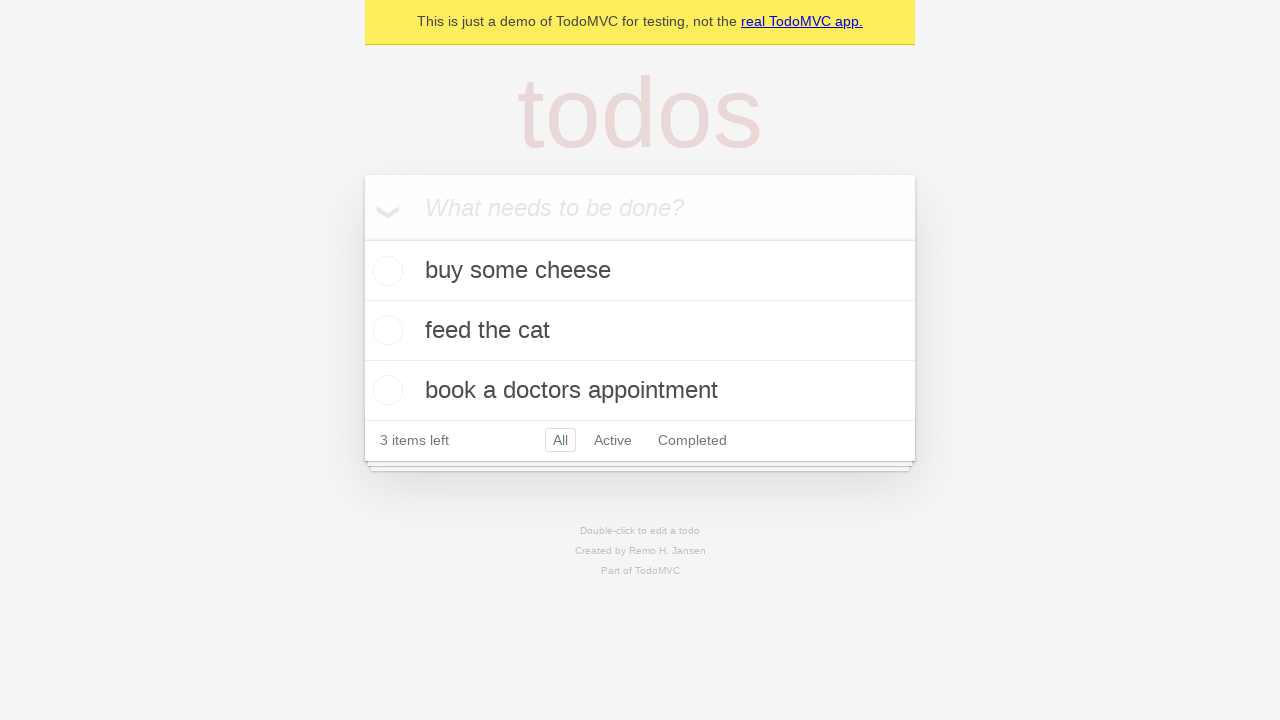

Double-clicked the second todo item to enter edit mode at (640, 331) on .todo-list li >> nth=1
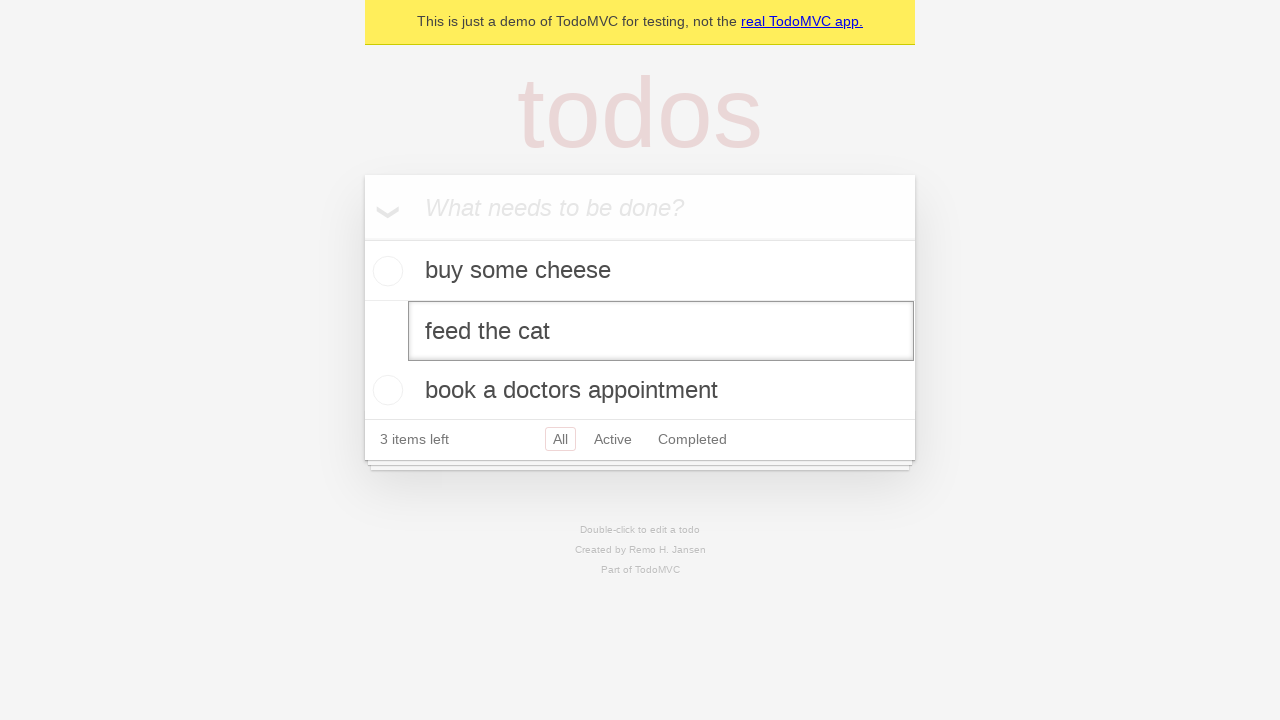

Cleared the edit field to empty string on .todo-list li >> nth=1 >> .edit
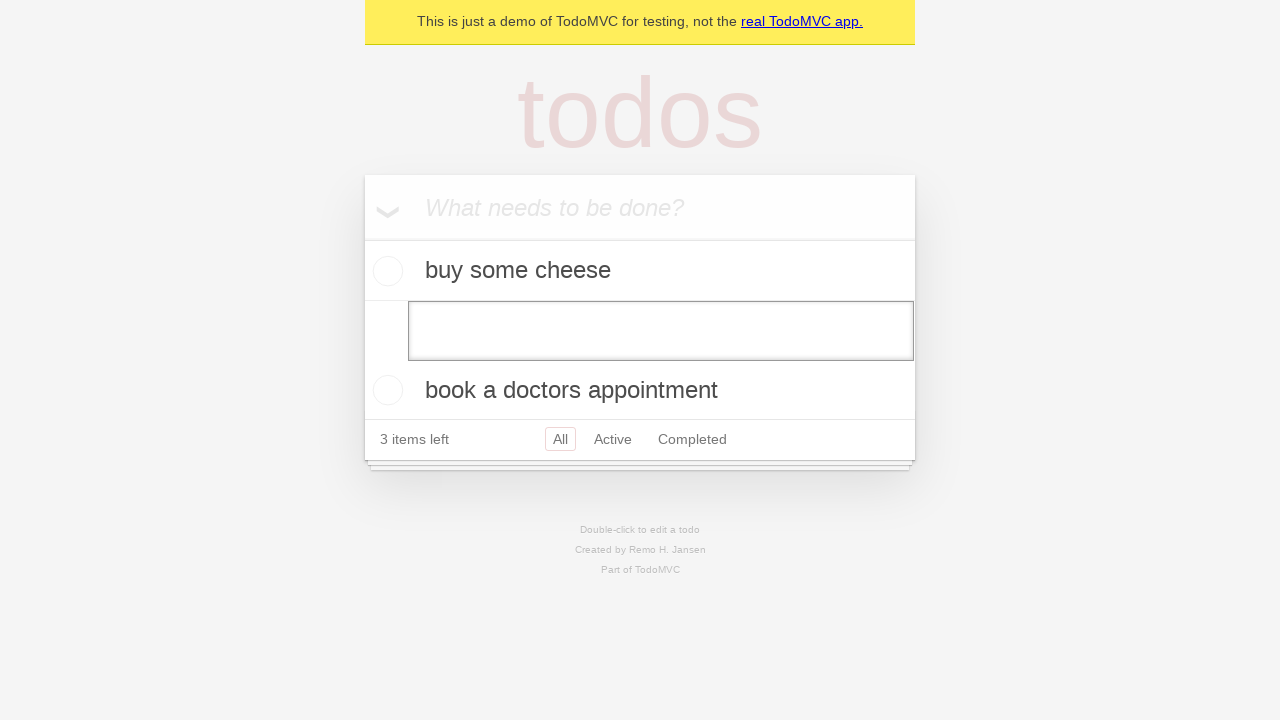

Pressed Enter to confirm empty edit, removing the todo item on .todo-list li >> nth=1 >> .edit
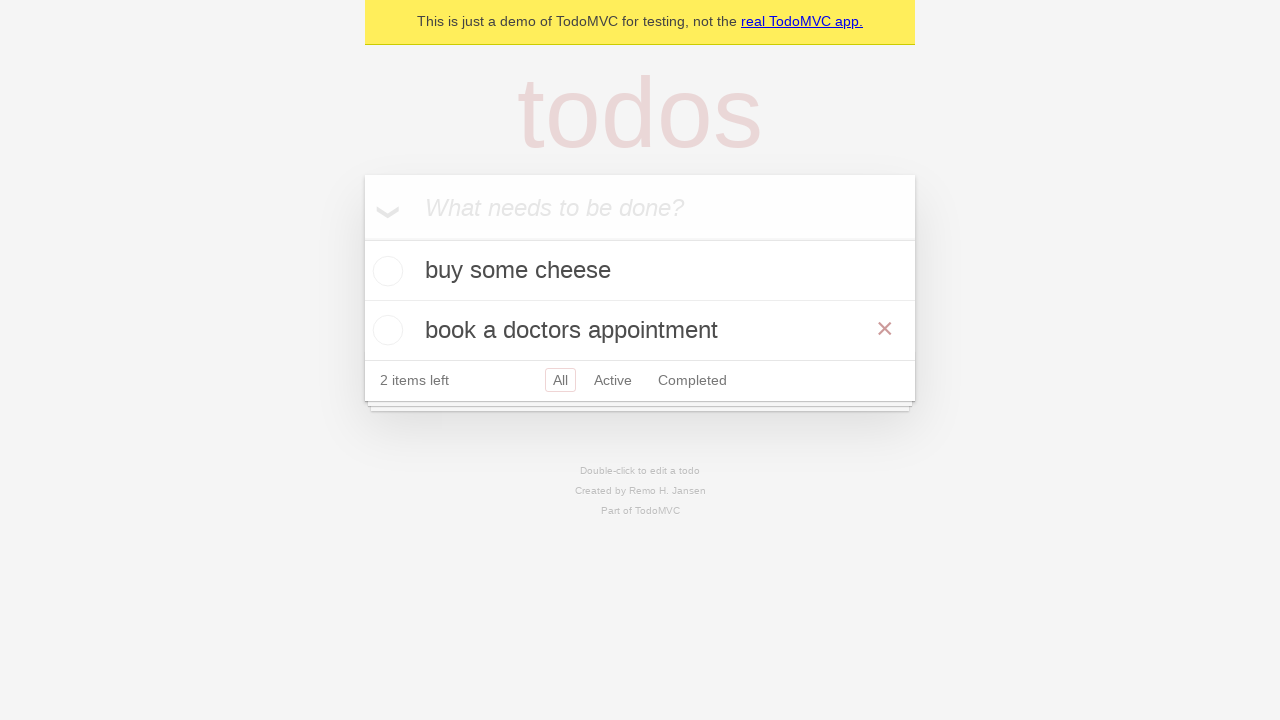

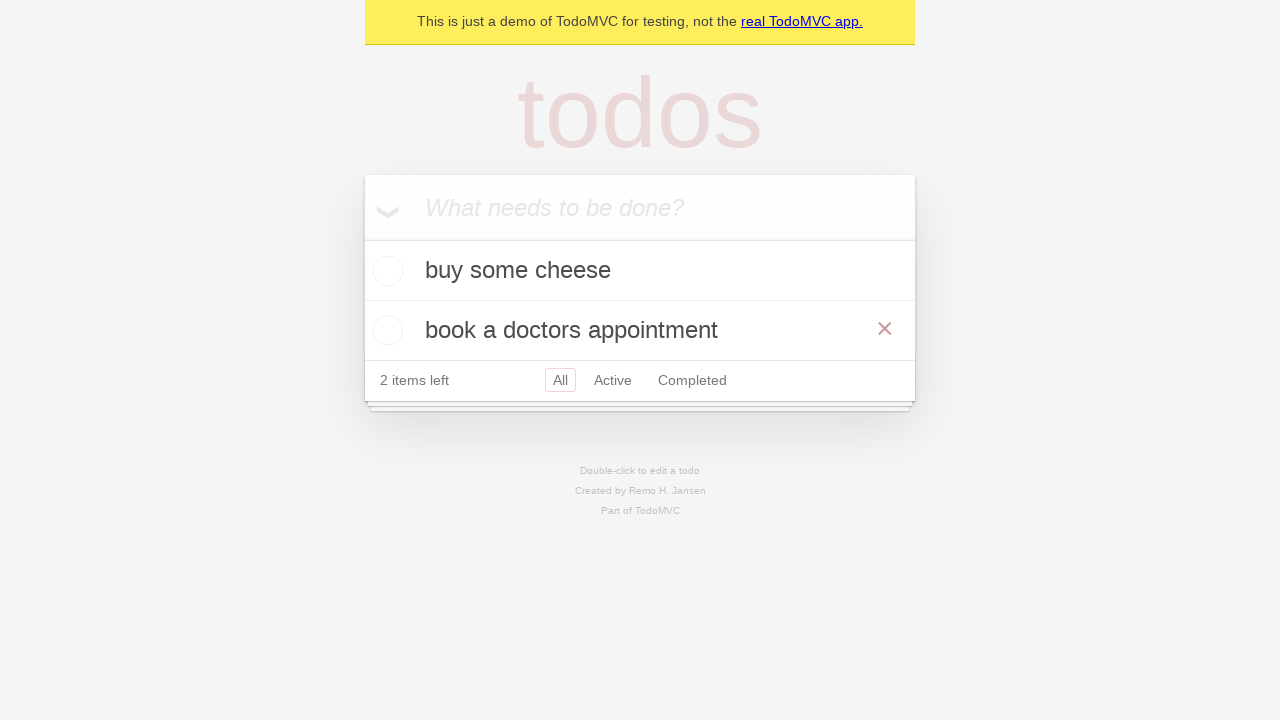